Navigates to JPL Space image page and clicks the button to view the full featured image

Starting URL: https://data-class-jpl-space.s3.amazonaws.com/JPL_Space/index.html

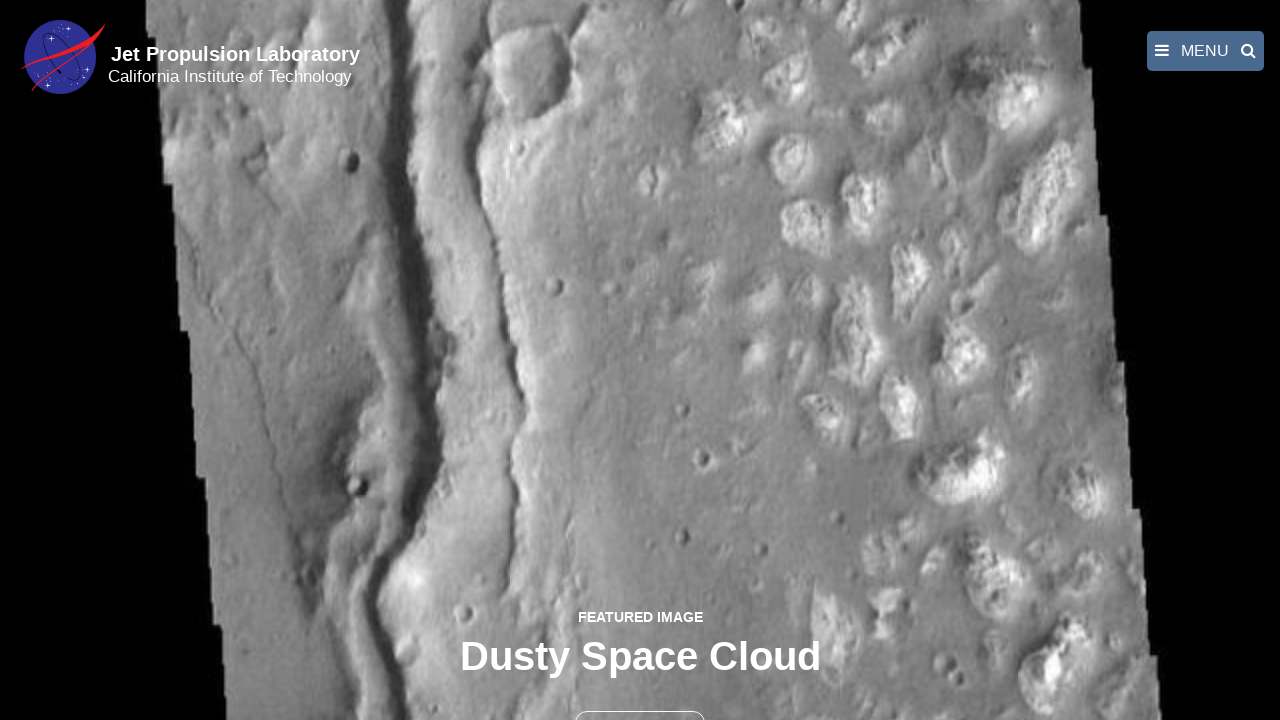

Navigated to JPL Space image page
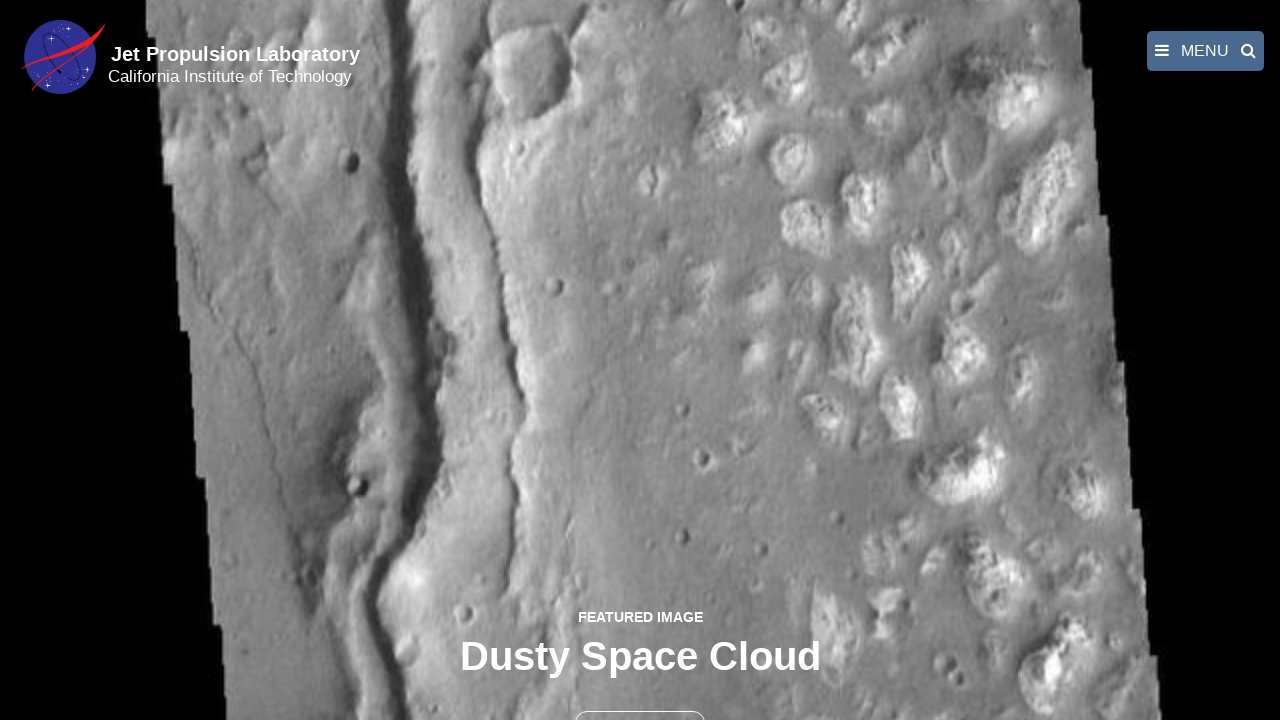

Clicked button to view full featured image at (640, 699) on button >> nth=1
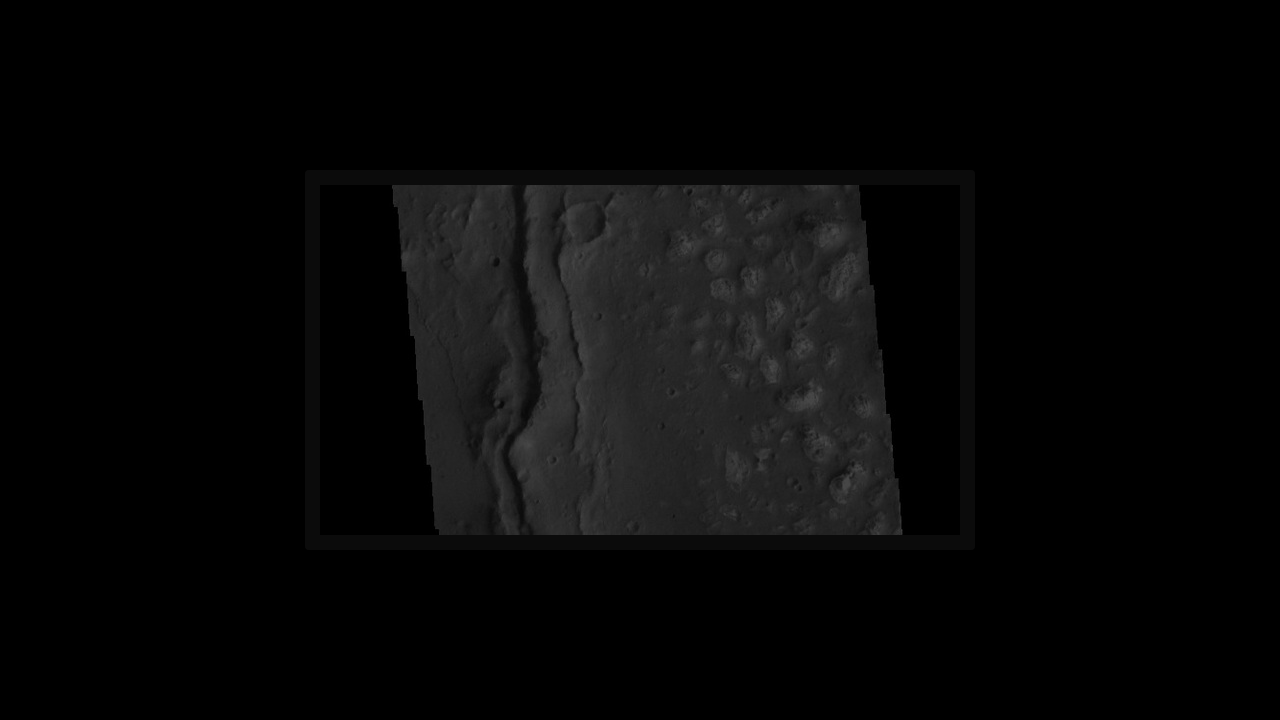

Full featured image loaded and displayed
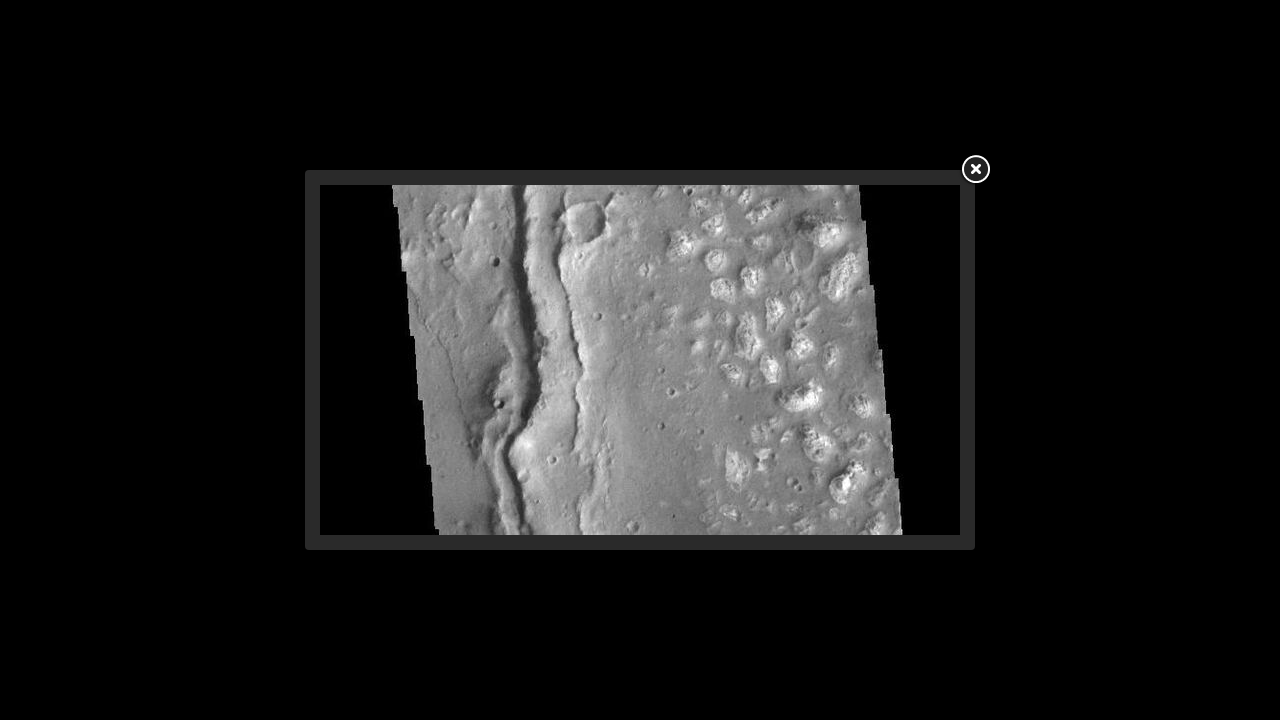

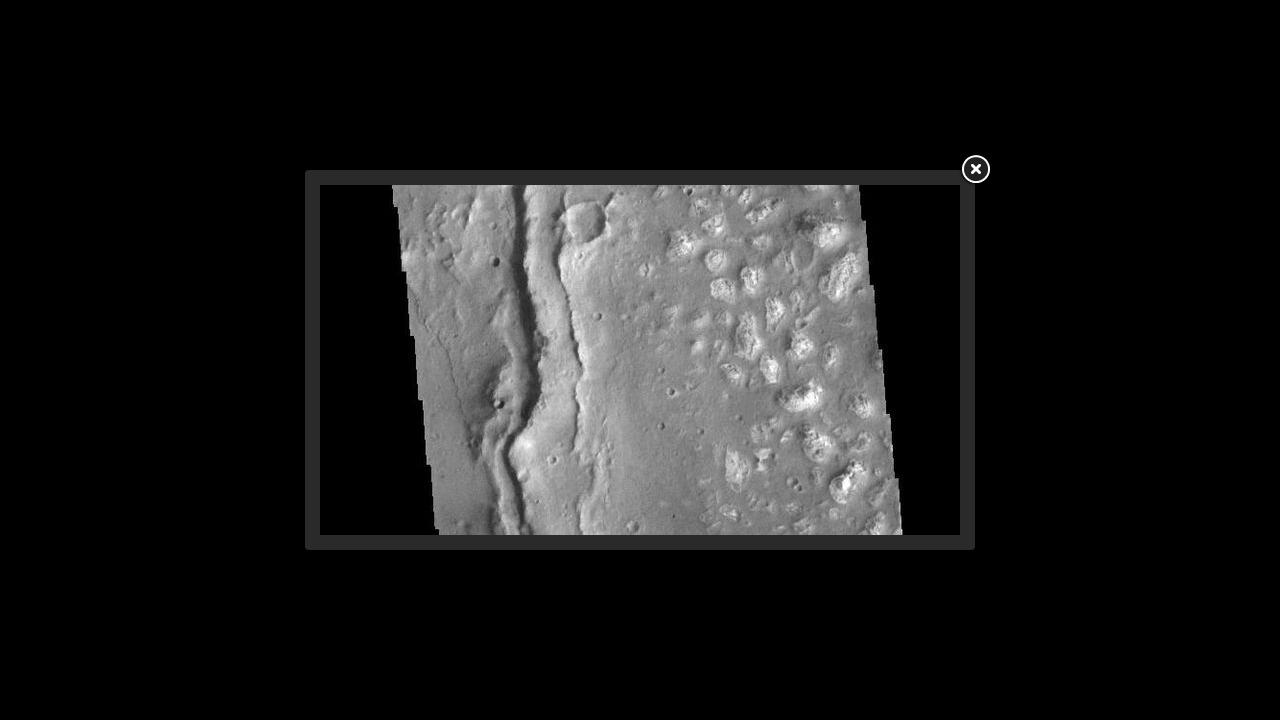